Tests iframe interaction on W3Schools try-it editor by switching into an iframe, clicking a button inside it, then switching back to the main frame and clicking the menu button

Starting URL: https://www.w3schools.com/js/tryit.asp?filename=tryjs_myfirst

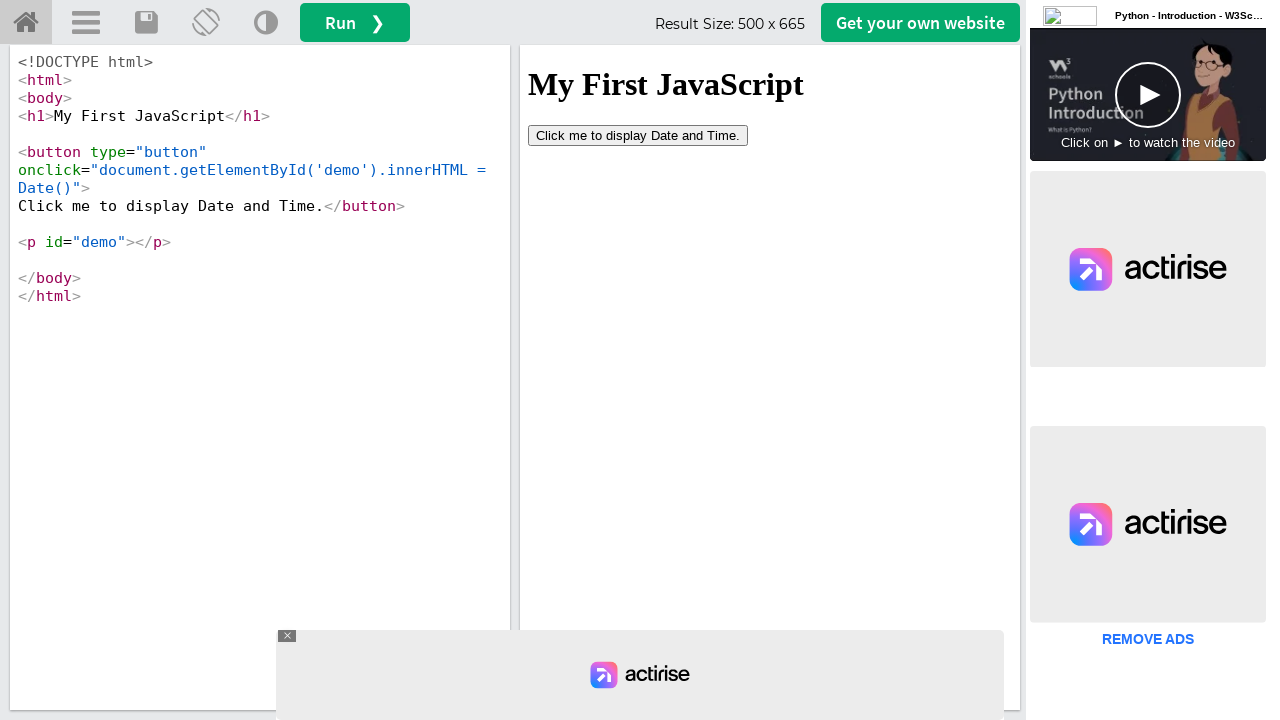

Located iframe#iframeResult
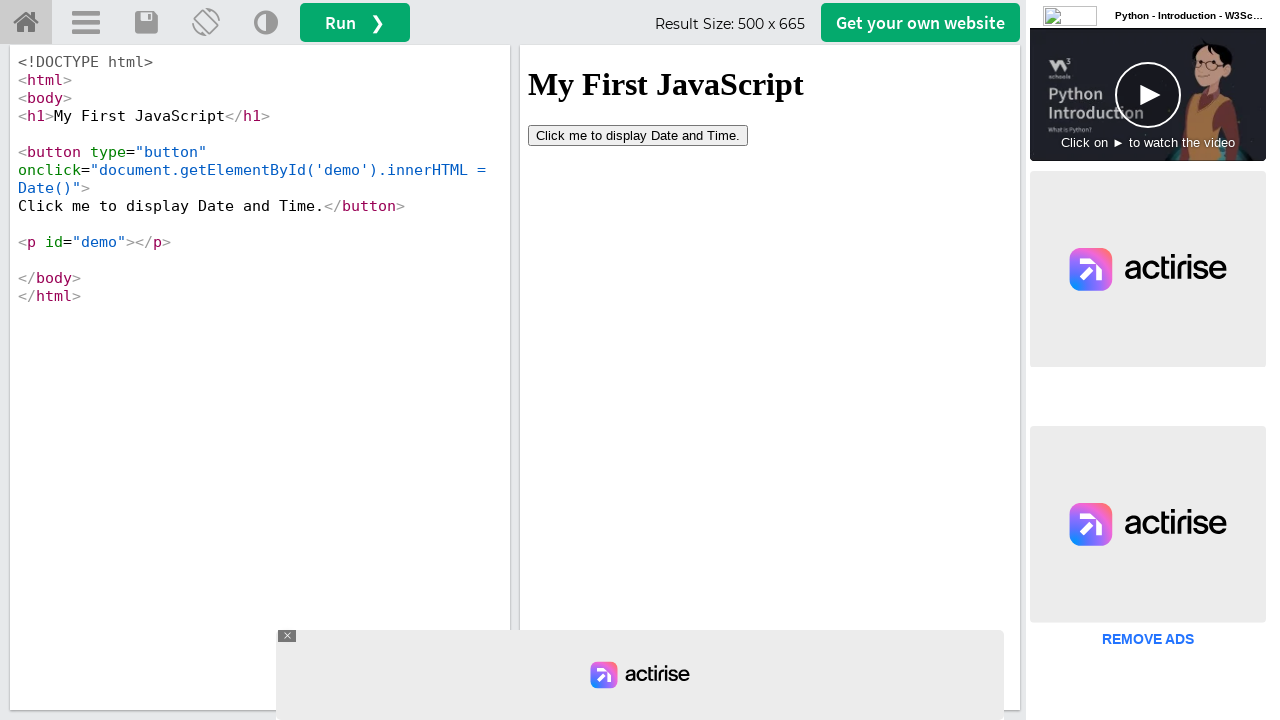

Clicked button inside iframe on W3Schools try-it editor at (638, 135) on iframe#iframeResult >> internal:control=enter-frame >> button[type='button']
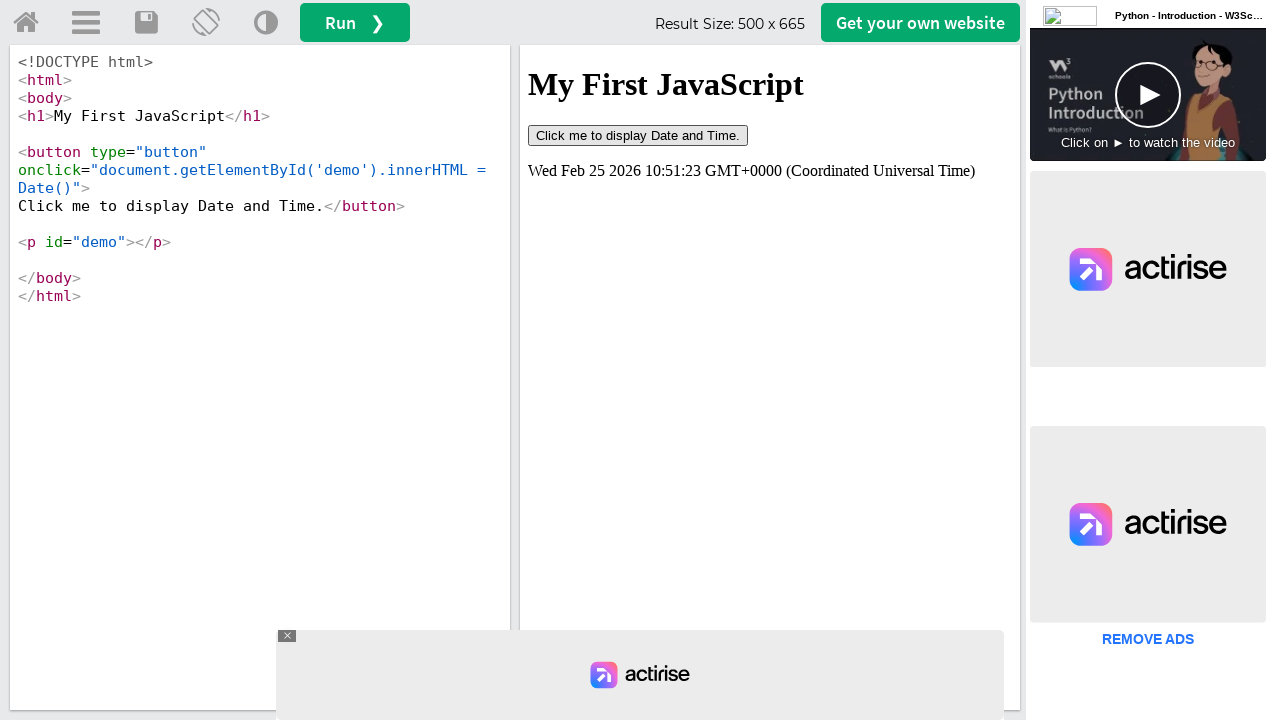

Clicked menu button in main frame at (86, 23) on a#menuButton
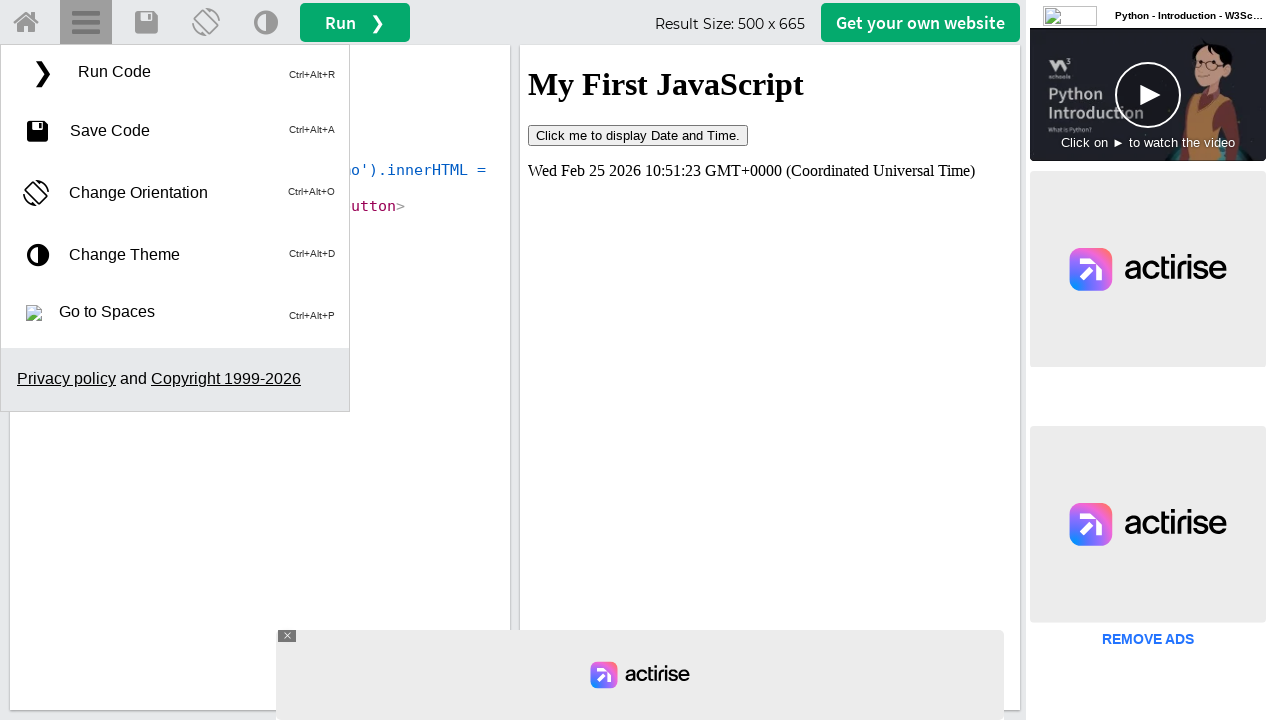

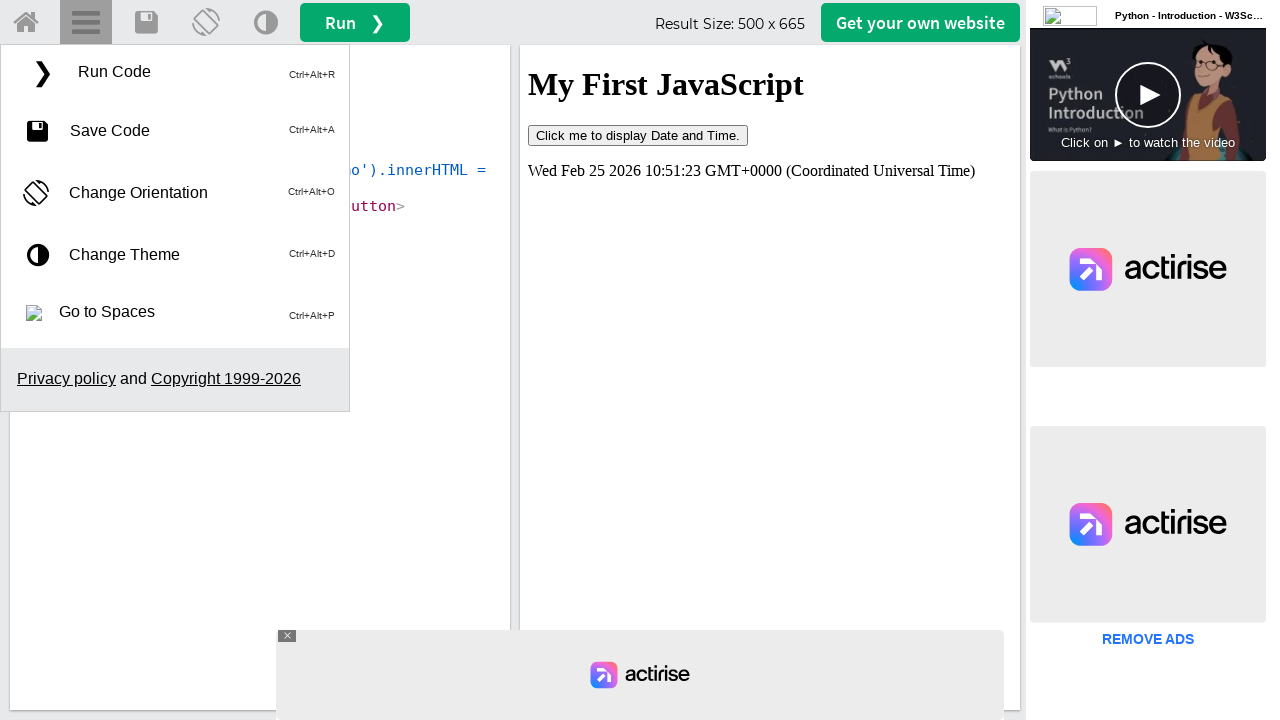